Tests keyboard shortcuts functionality by typing text in the first textarea, then using Ctrl+A to select all, Ctrl+C to copy, Tab to move to the next textarea, and Ctrl+V to paste the text.

Starting URL: https://text-compare.com/

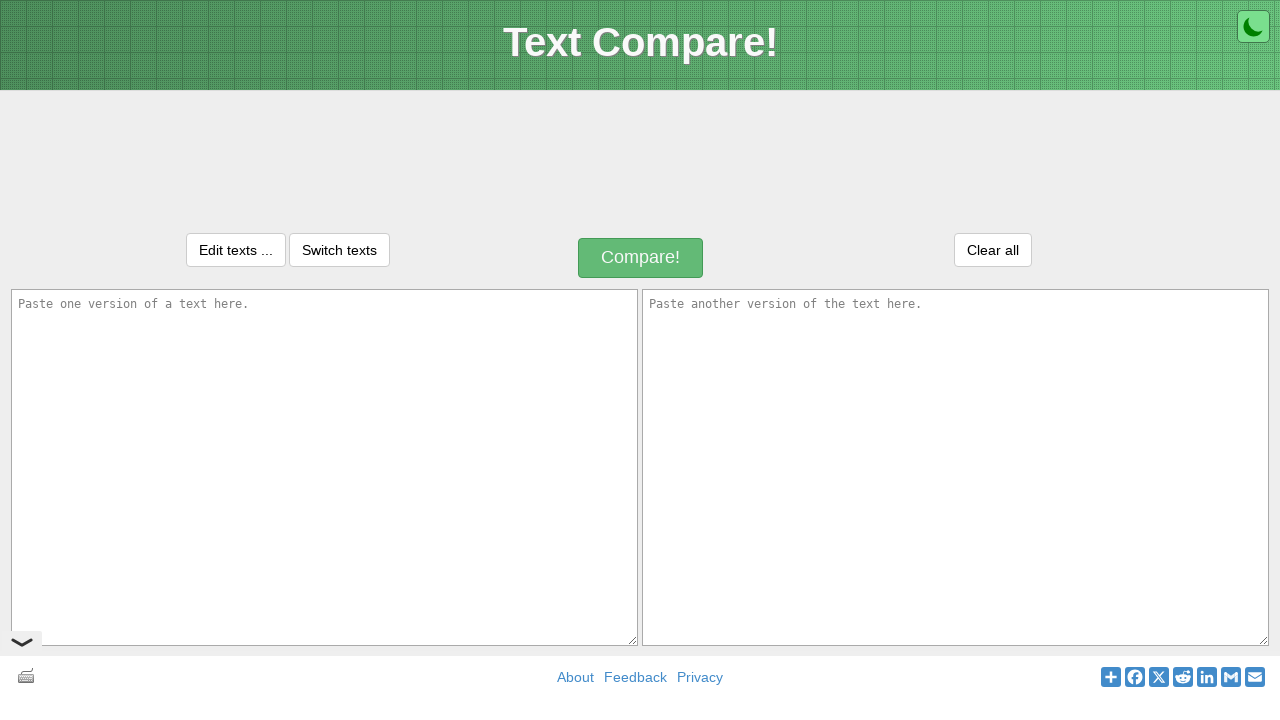

Typed 'hi shweta' in the first textarea on textarea#inputText1
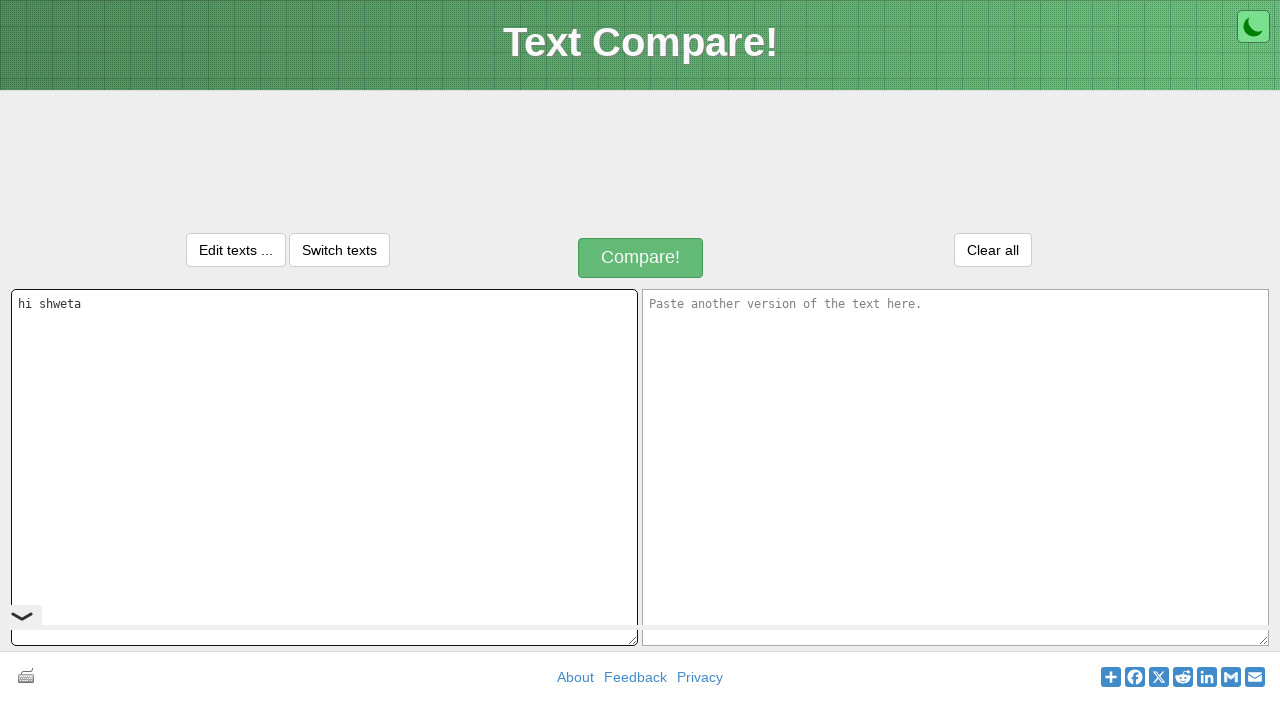

Clicked on the first textarea to ensure focus at (324, 467) on textarea#inputText1
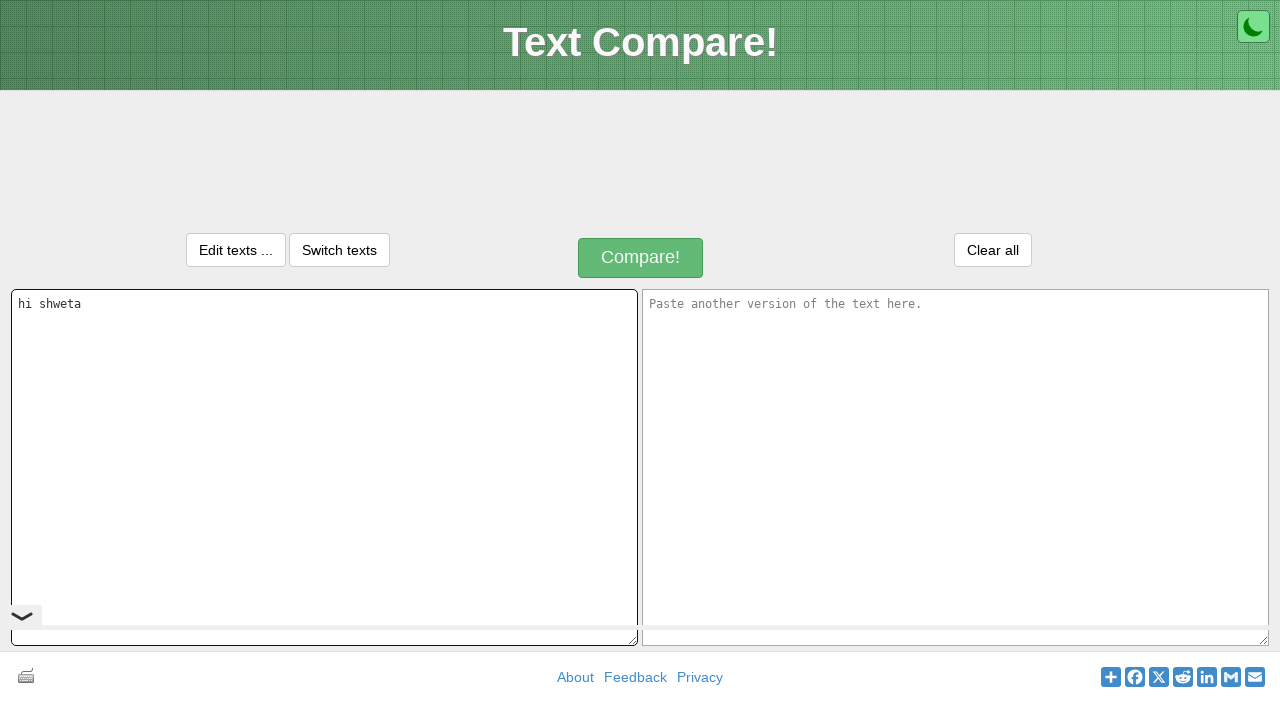

Pressed Ctrl+A to select all text in the textarea
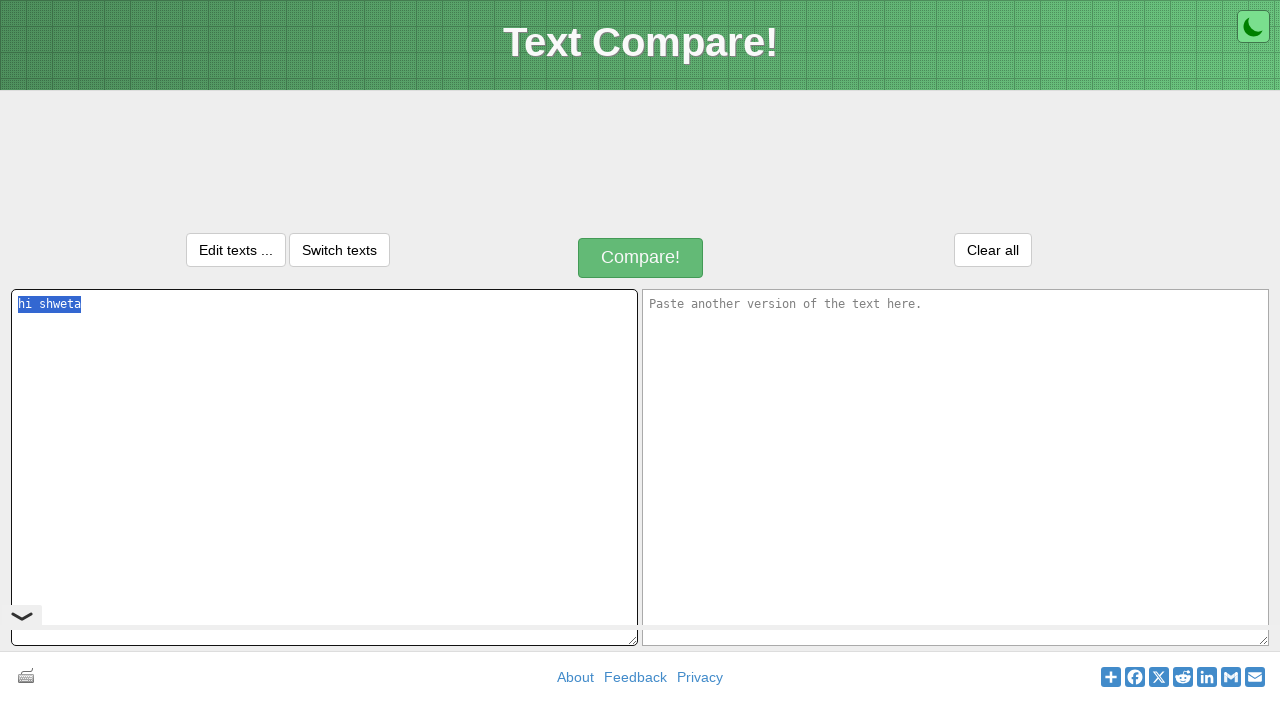

Pressed Ctrl+C to copy the selected text
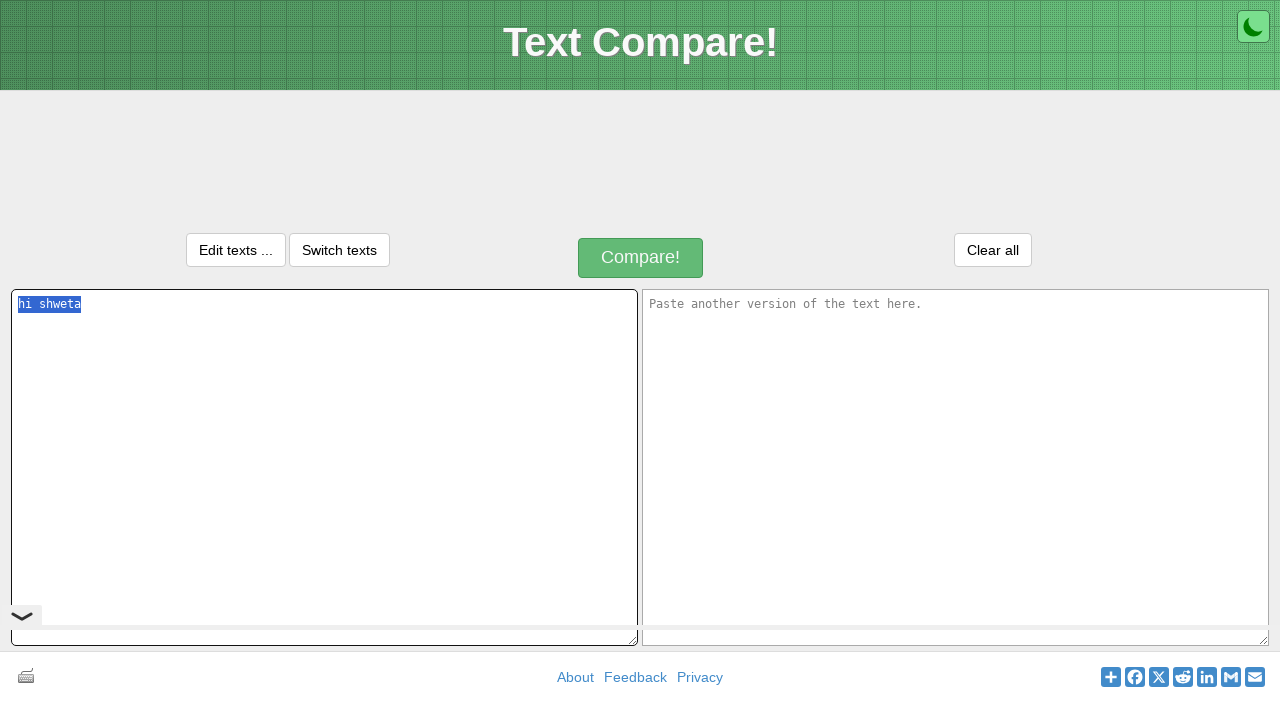

Pressed Tab to move focus to the next textarea
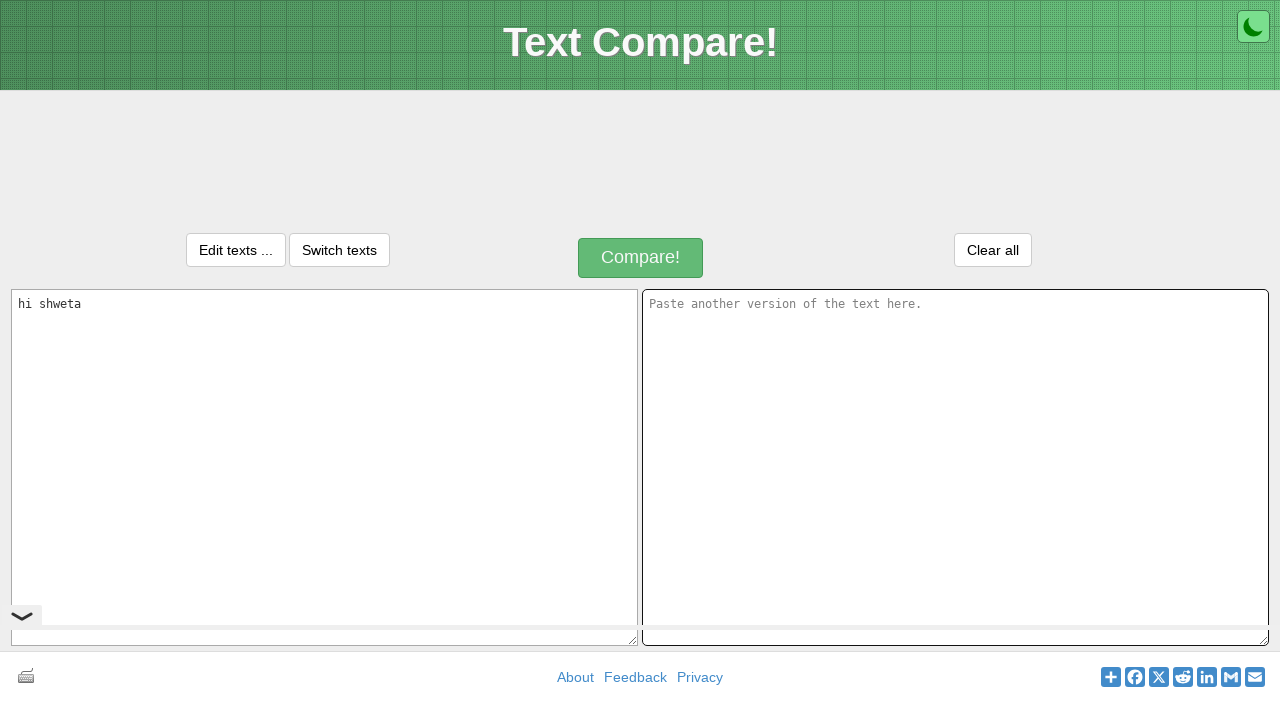

Pressed Ctrl+V to paste the copied text into the second textarea
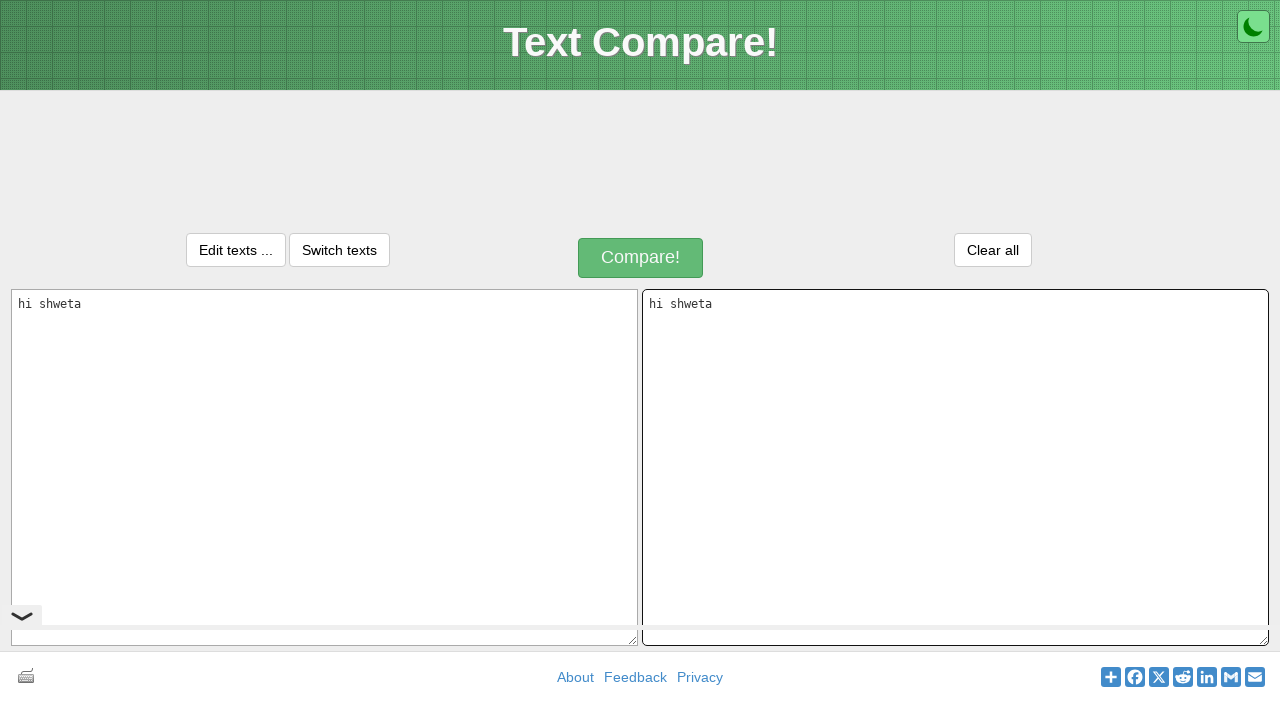

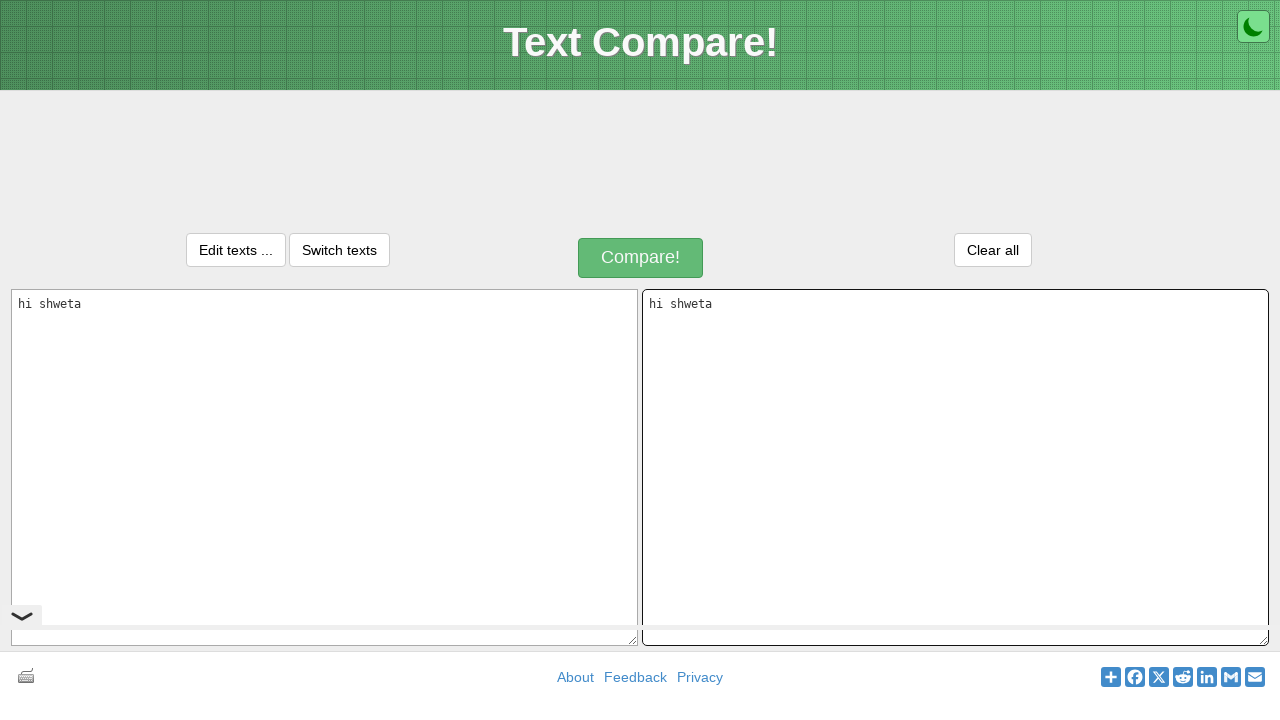